Tests browser back navigation after clicking a link and verifying page titles

Starting URL: https://selenium.dev/selenium/web/mouse_interaction.html

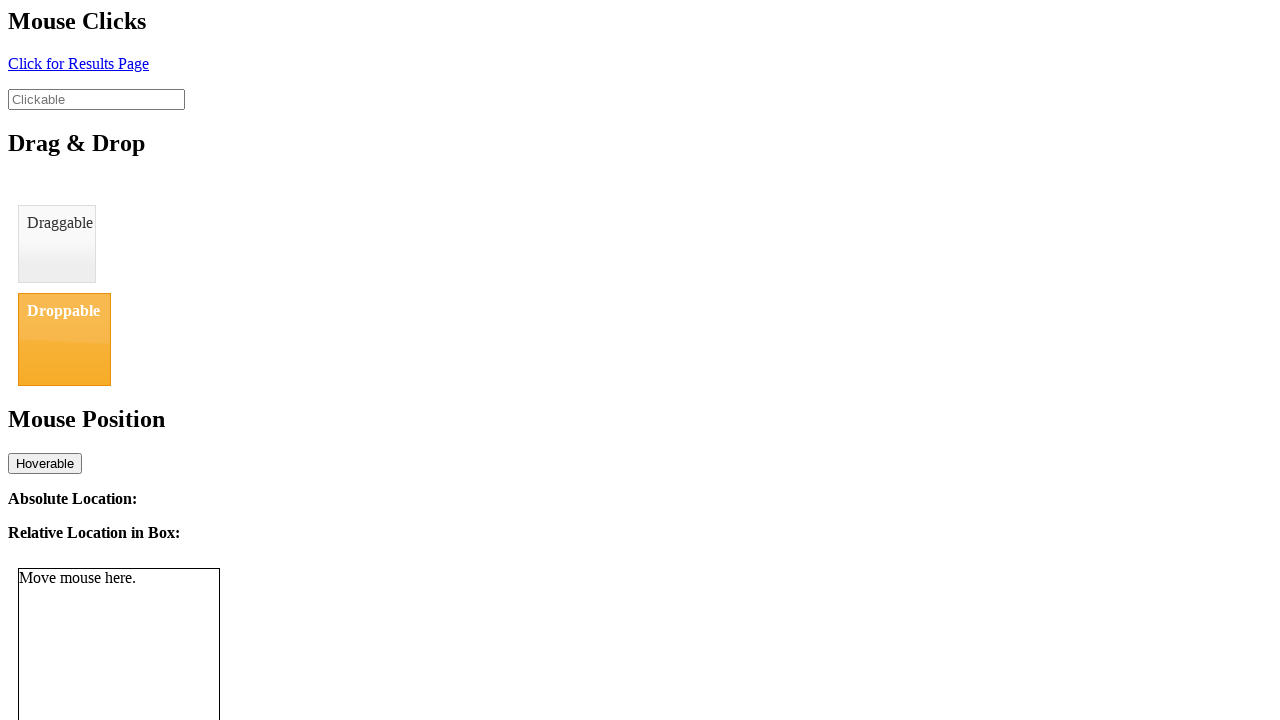

Clicked link with id 'click' to navigate to result page at (78, 63) on #click
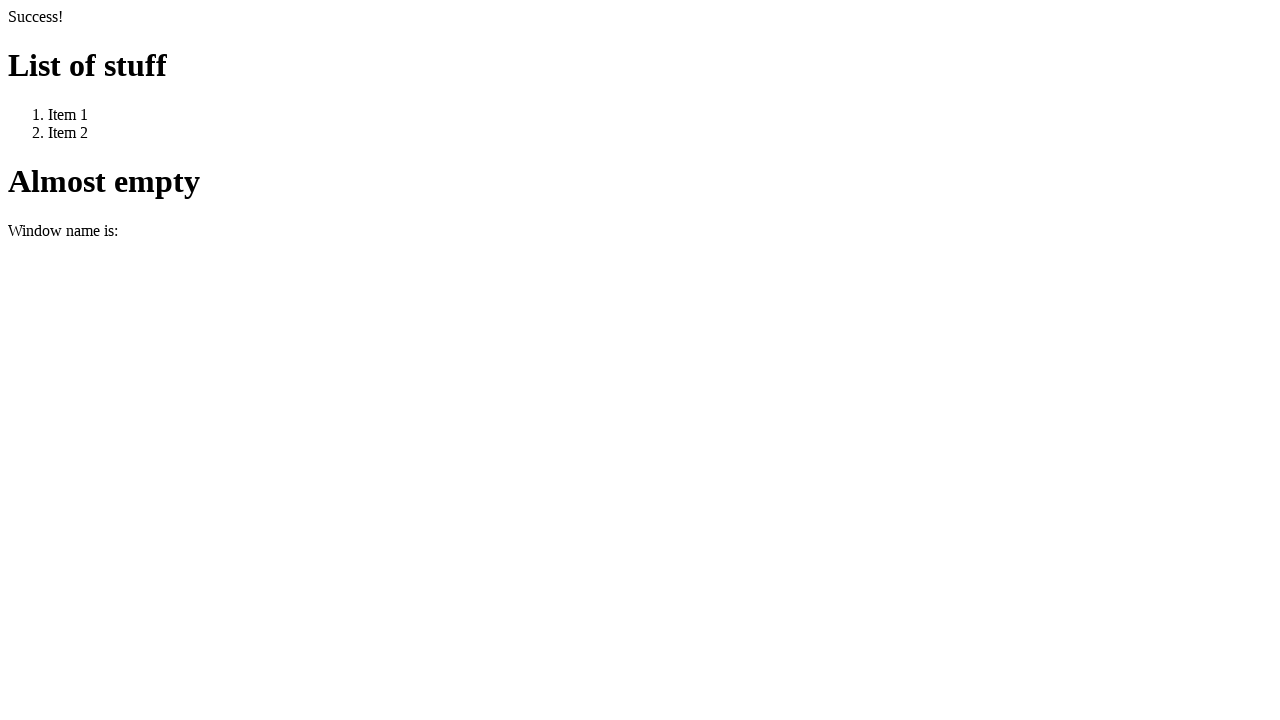

Verified page title is 'We Arrive Here'
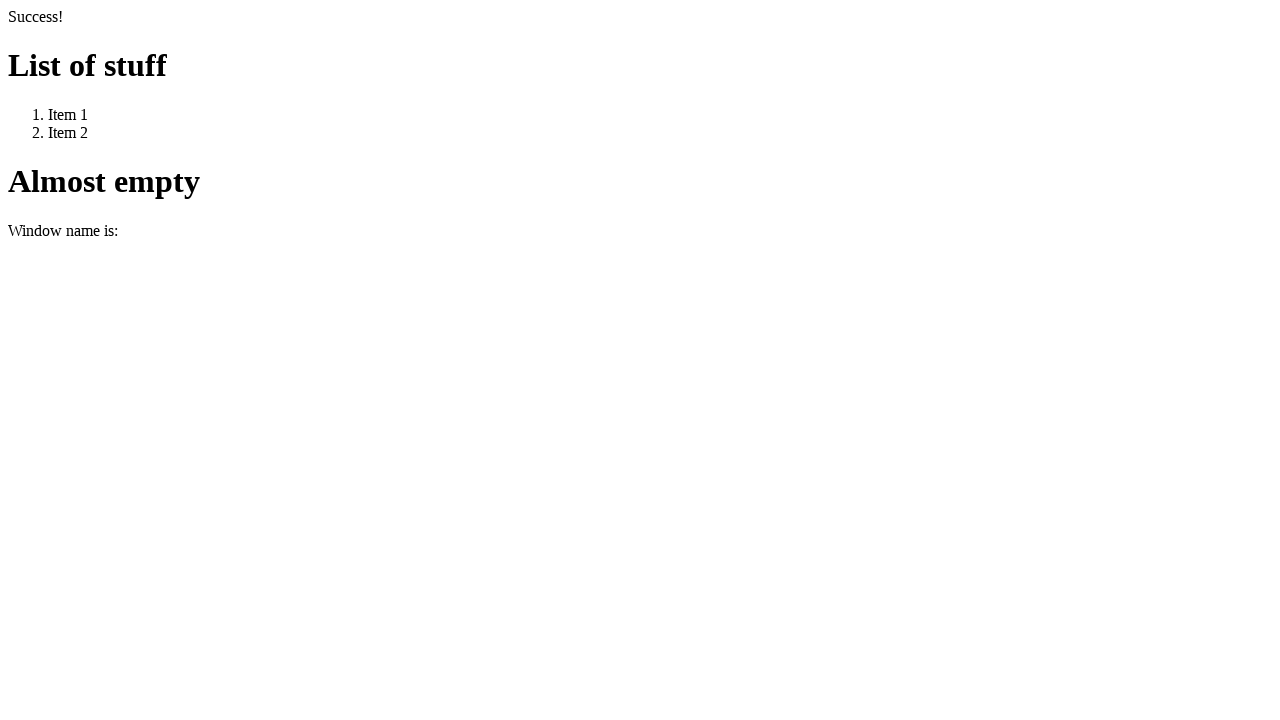

Navigated back using browser back button
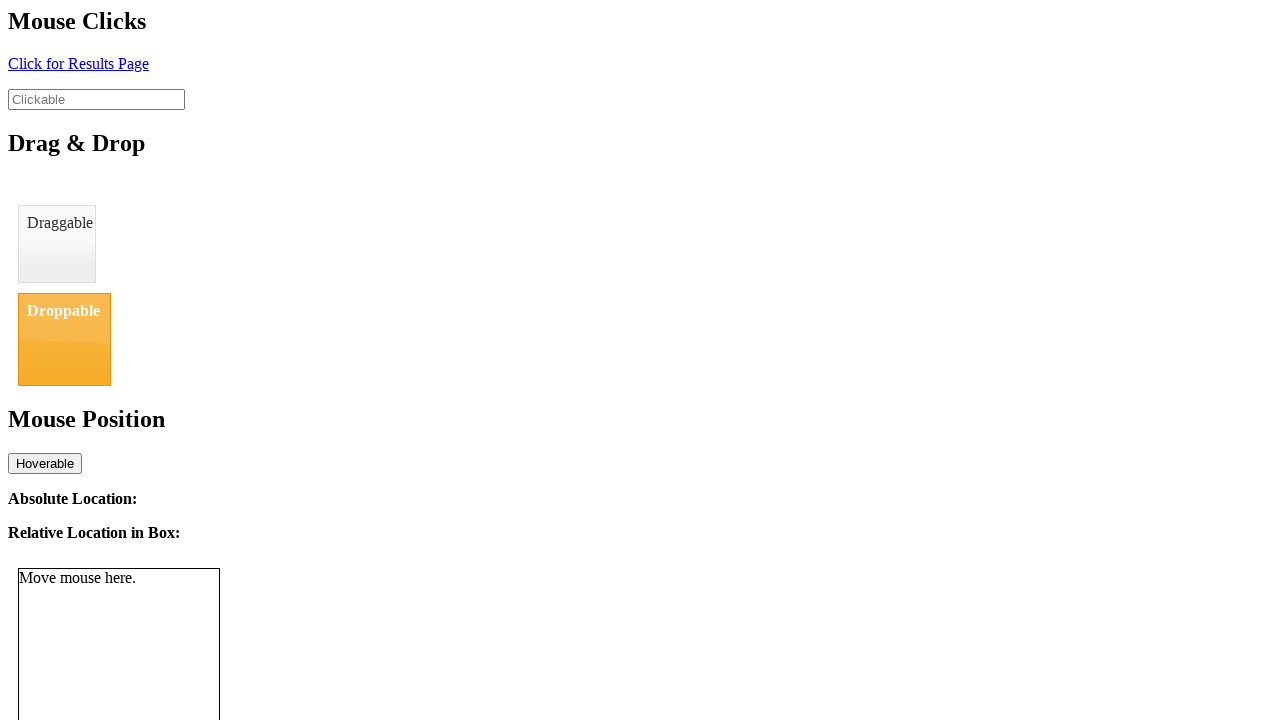

Verified page title is 'BasicMouseInterfaceTest' after back navigation
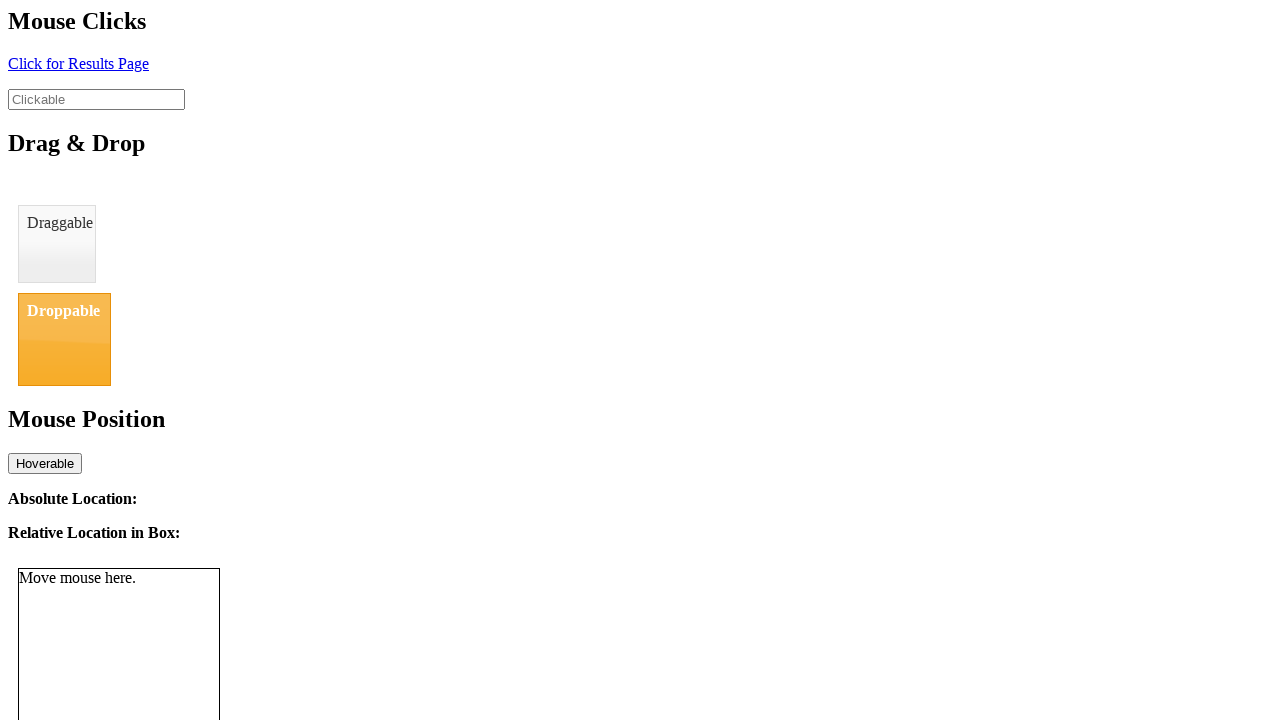

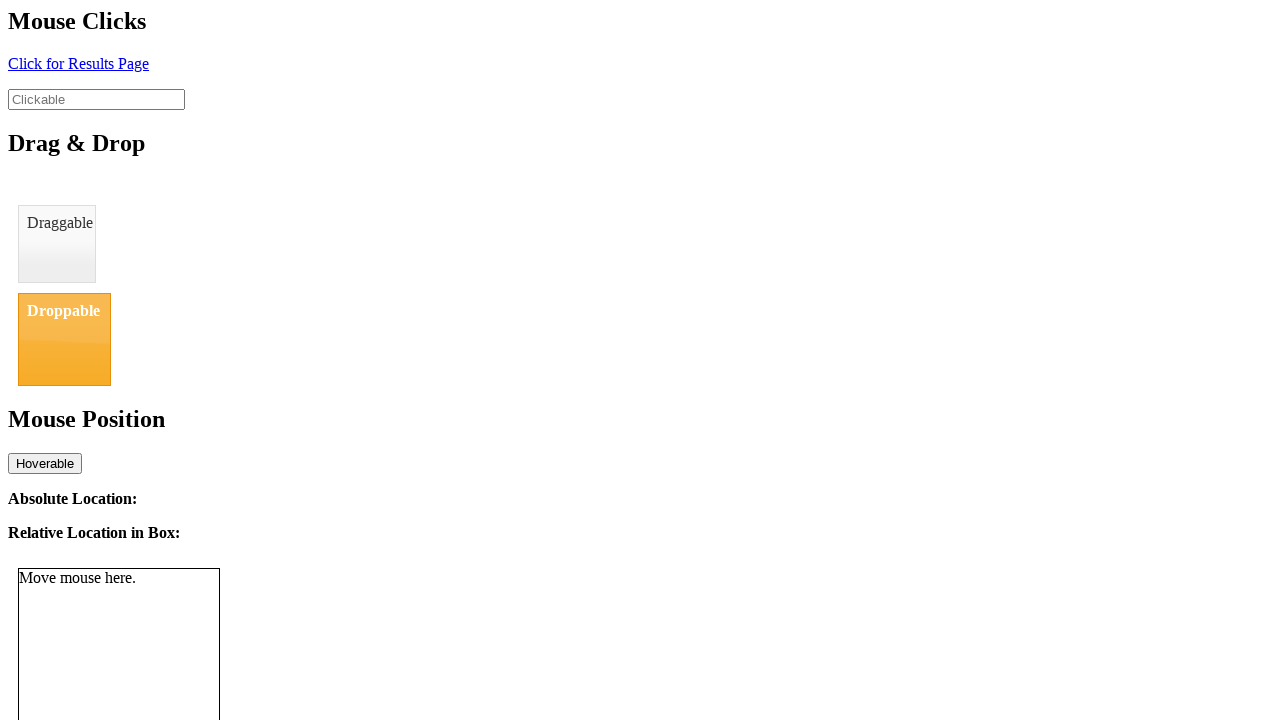